Tests opting out of A/B tests by adding an opt-out cookie on the homepage before navigating to the A/B test page.

Starting URL: http://the-internet.herokuapp.com

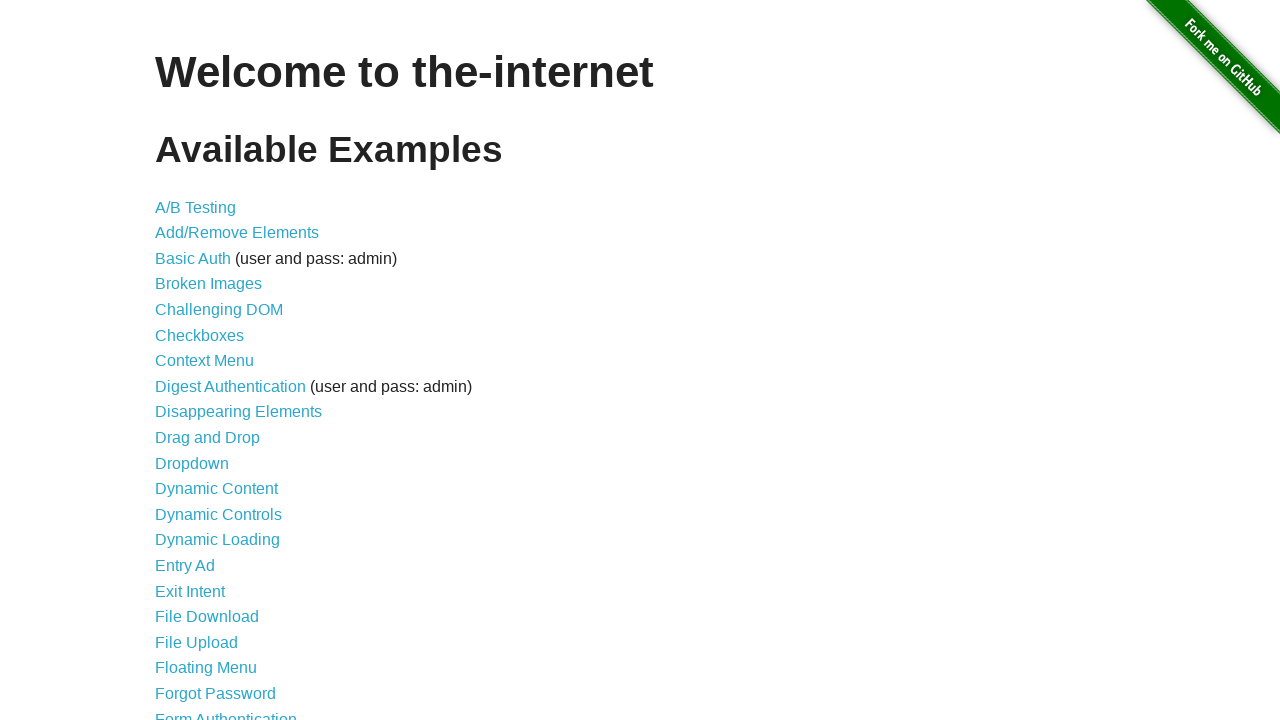

Added optimizelyOptOut cookie to opt out of A/B tests
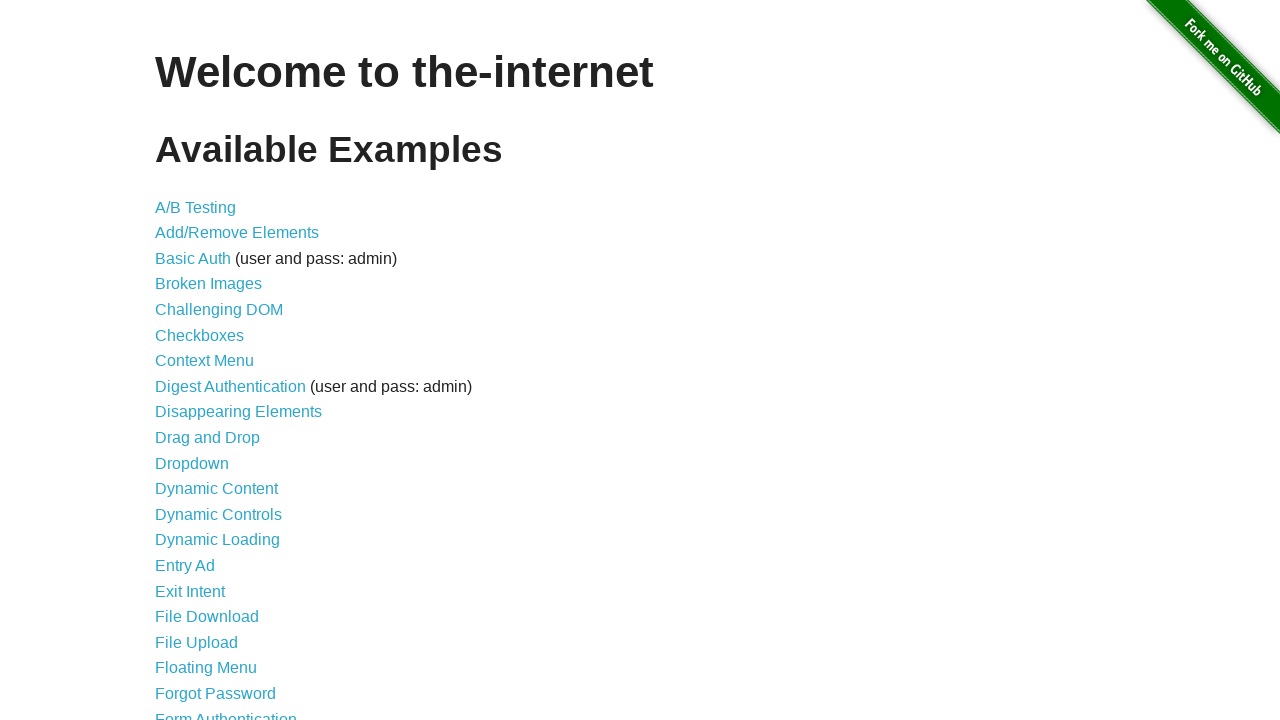

Navigated to A/B test page
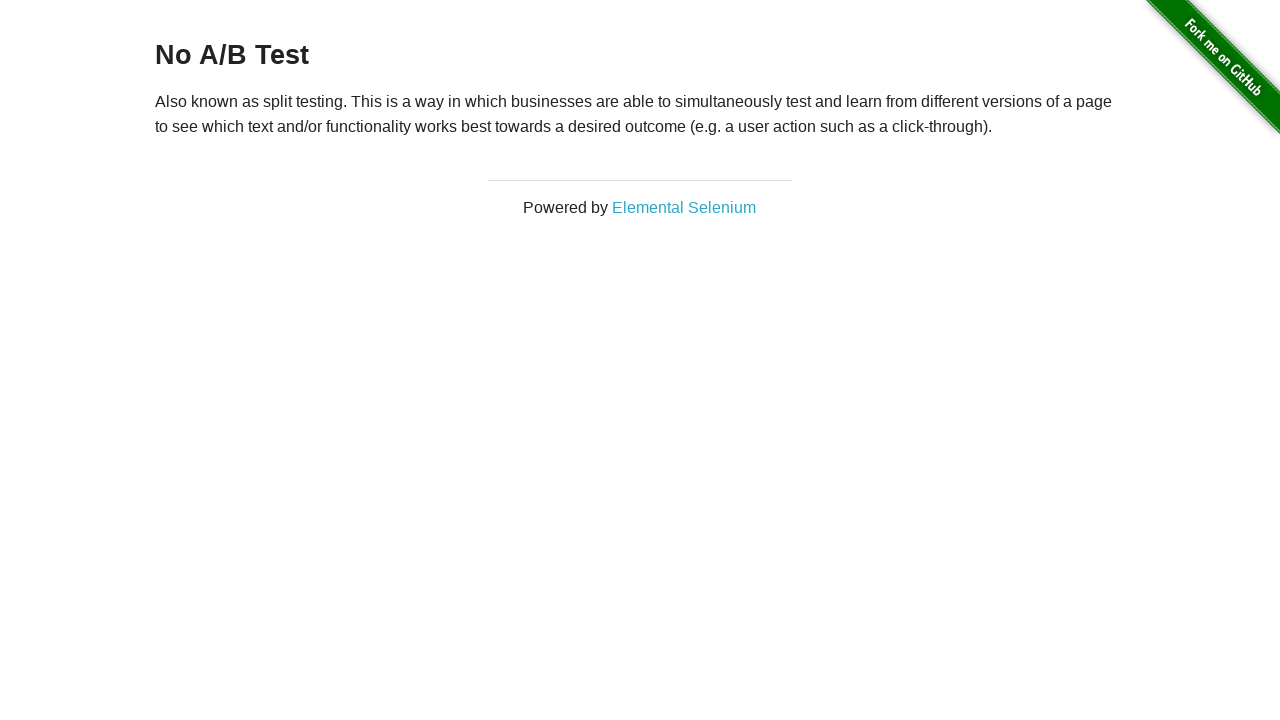

Retrieved heading text from A/B test page
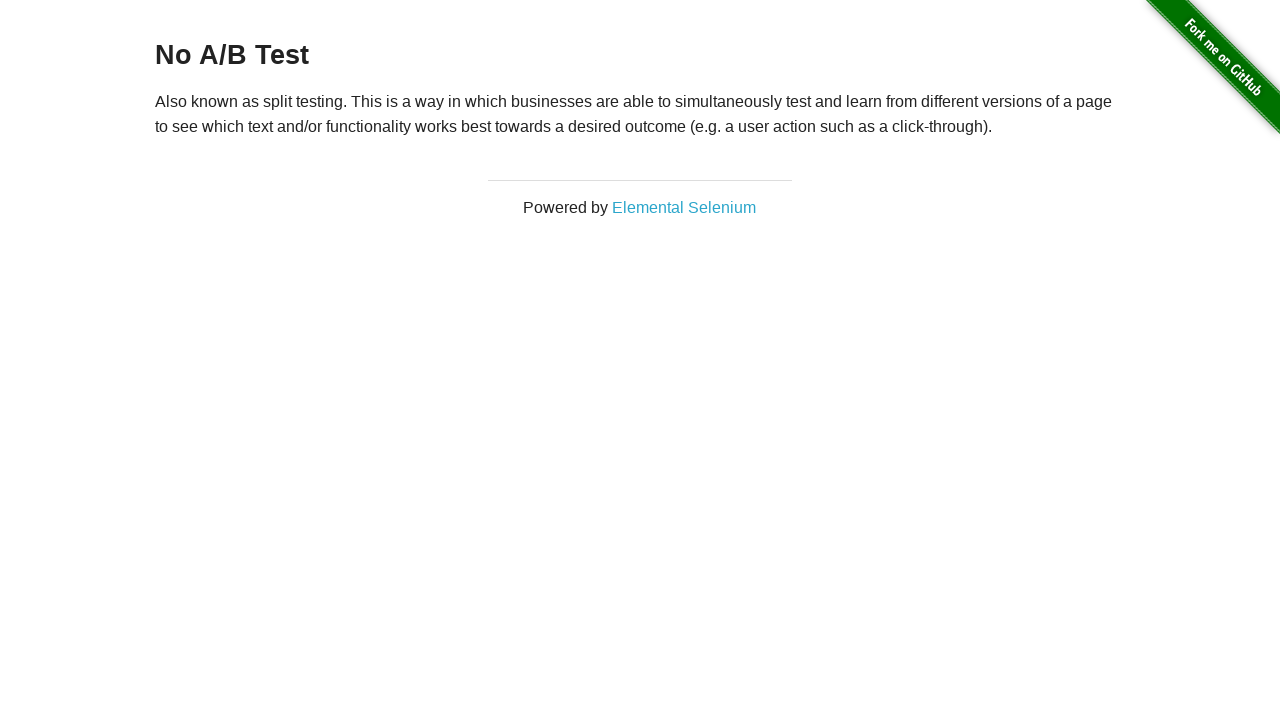

Verified heading text equals 'No A/B Test' — opt-out cookie successfully prevented A/B test
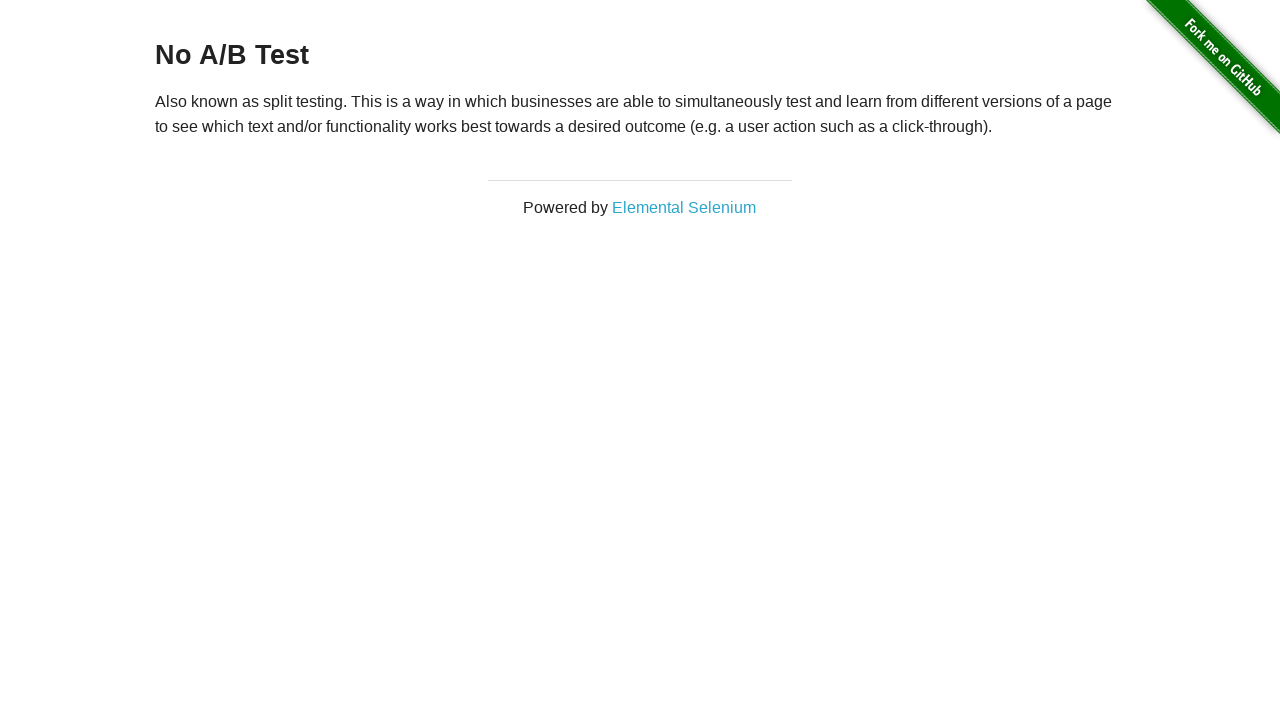

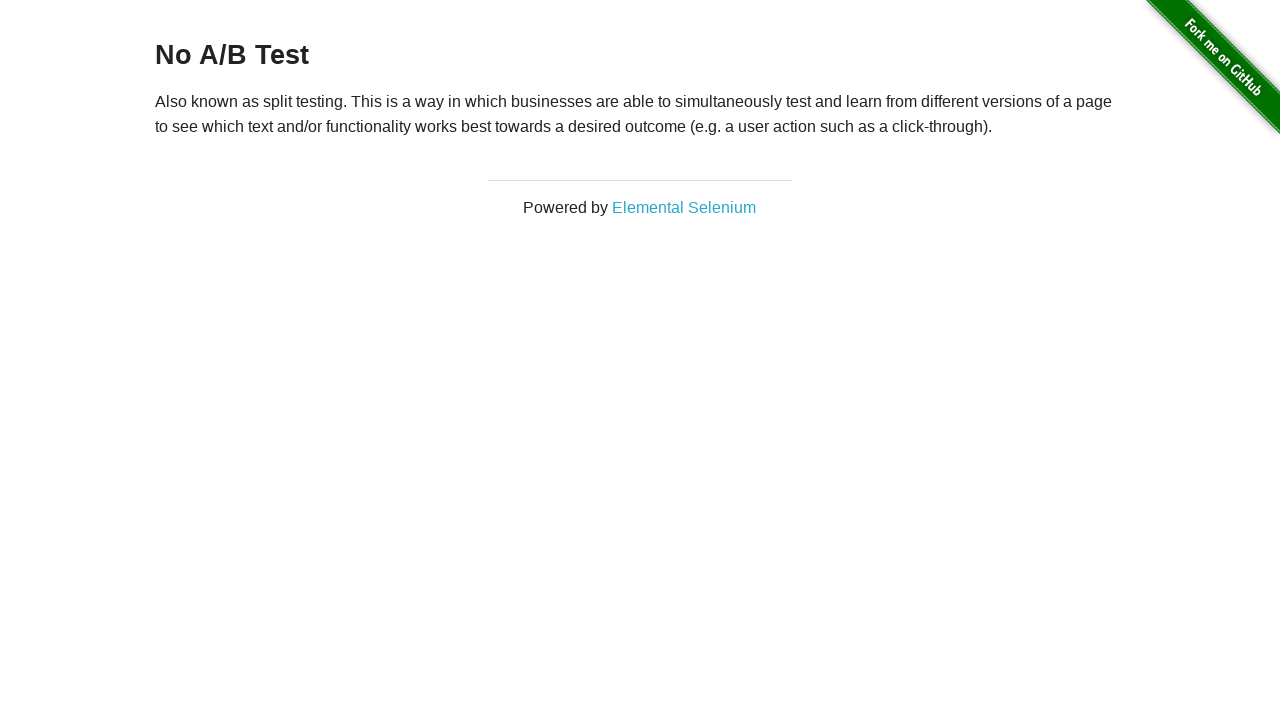